Tests progress bar functionality by clicking start button and waiting for completion

Starting URL: https://demoqa.com/progress-bar

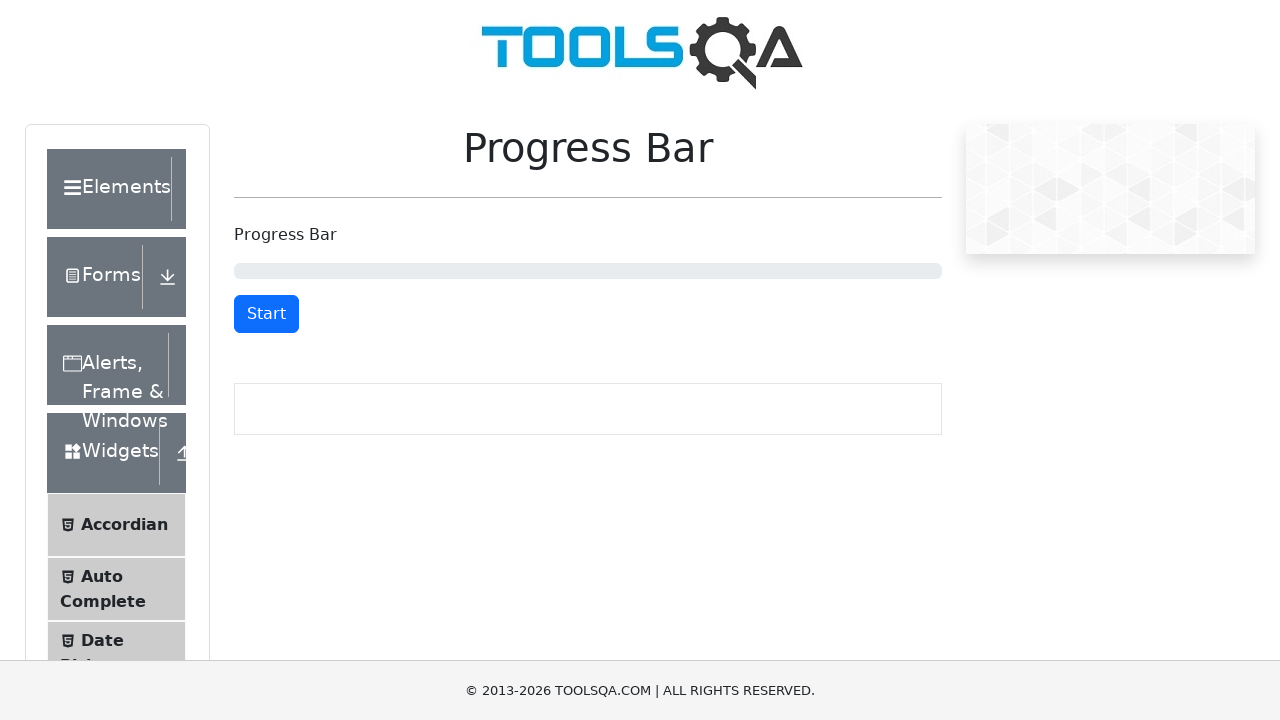

Clicked start button to begin progress bar at (266, 314) on #startStopButton
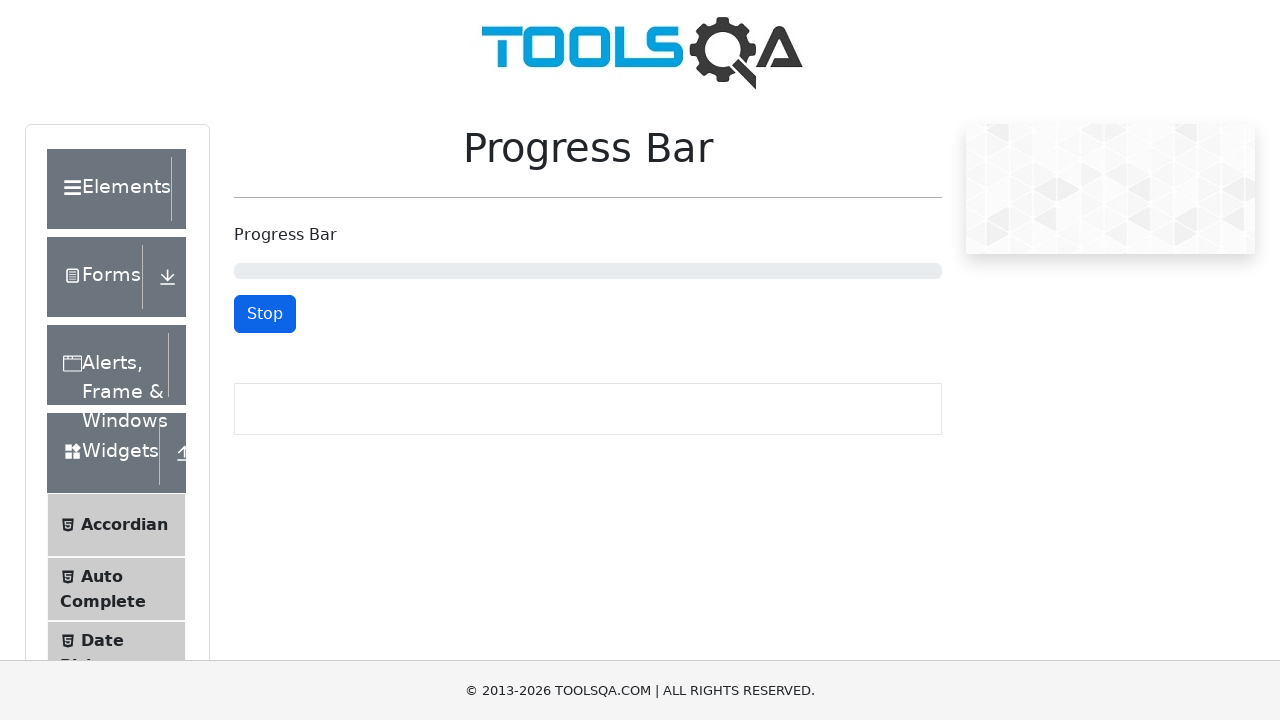

Progress bar completed and reset button appeared
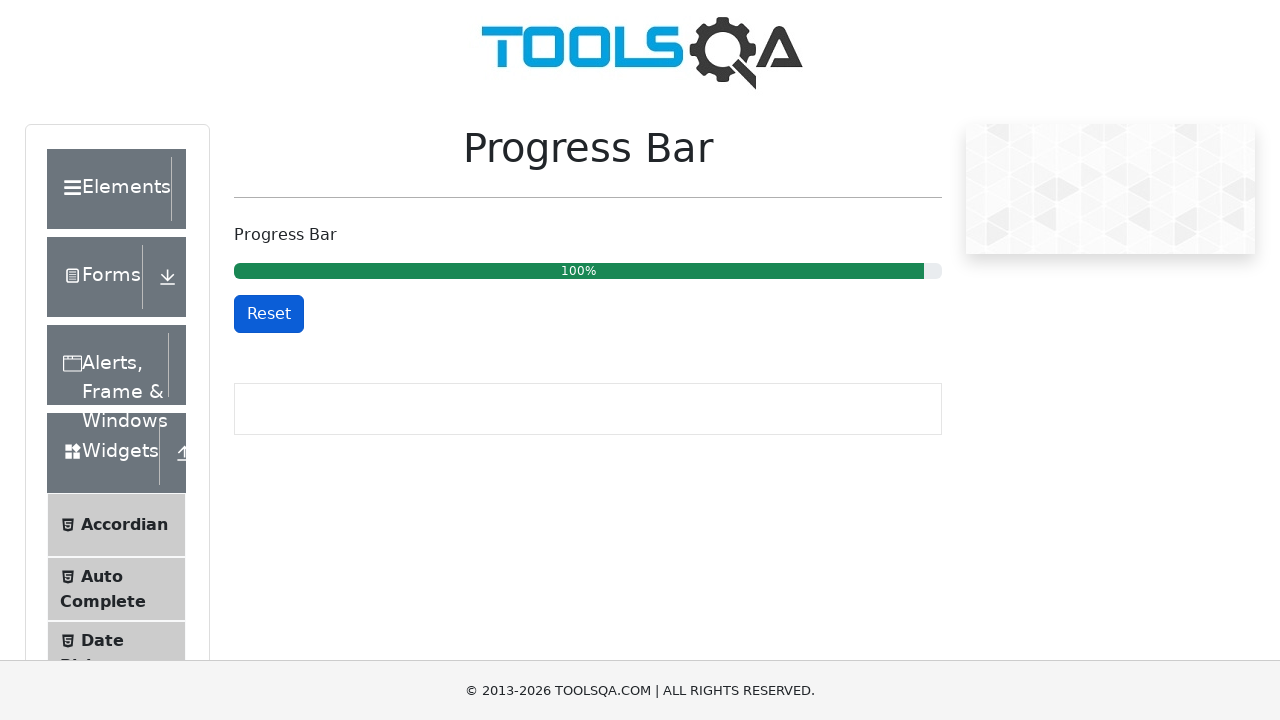

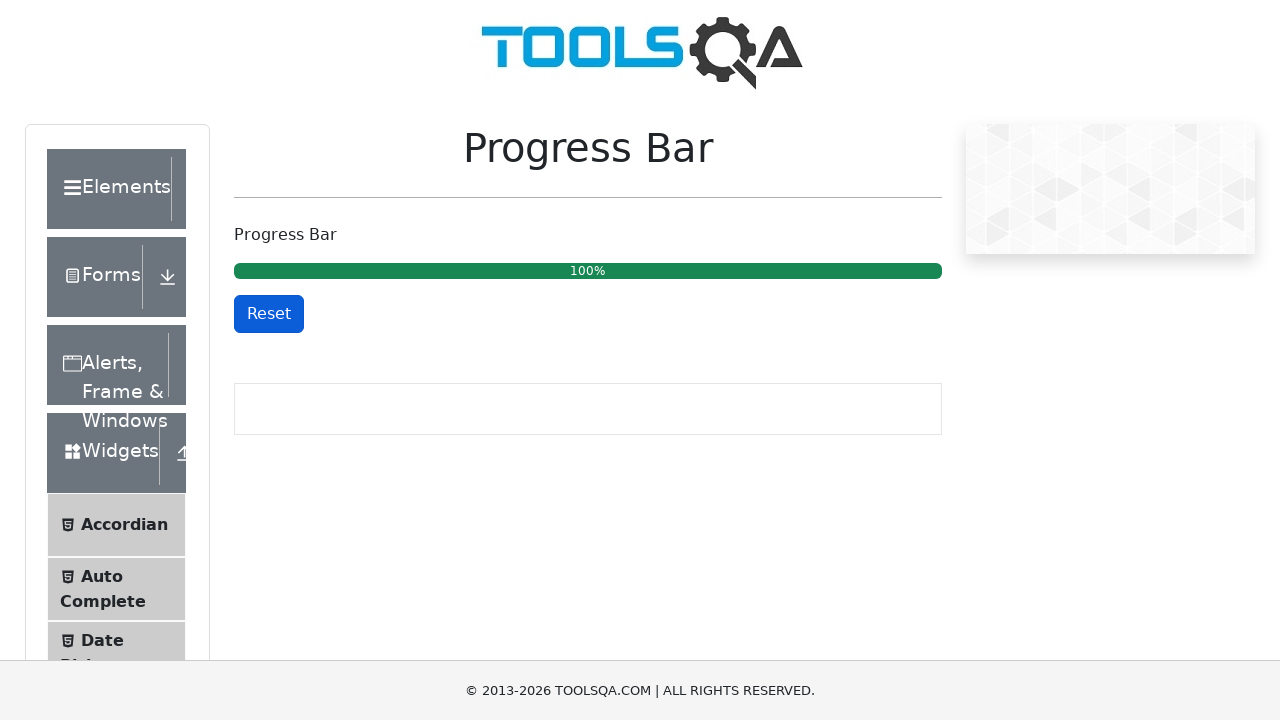